Fills out the entire feedback form with name, age, language, gender, rating option, and comment, then submits and verifies all data is displayed correctly on the confirmation page.

Starting URL: https://kristinek.github.io/site/tasks/provide_feedback

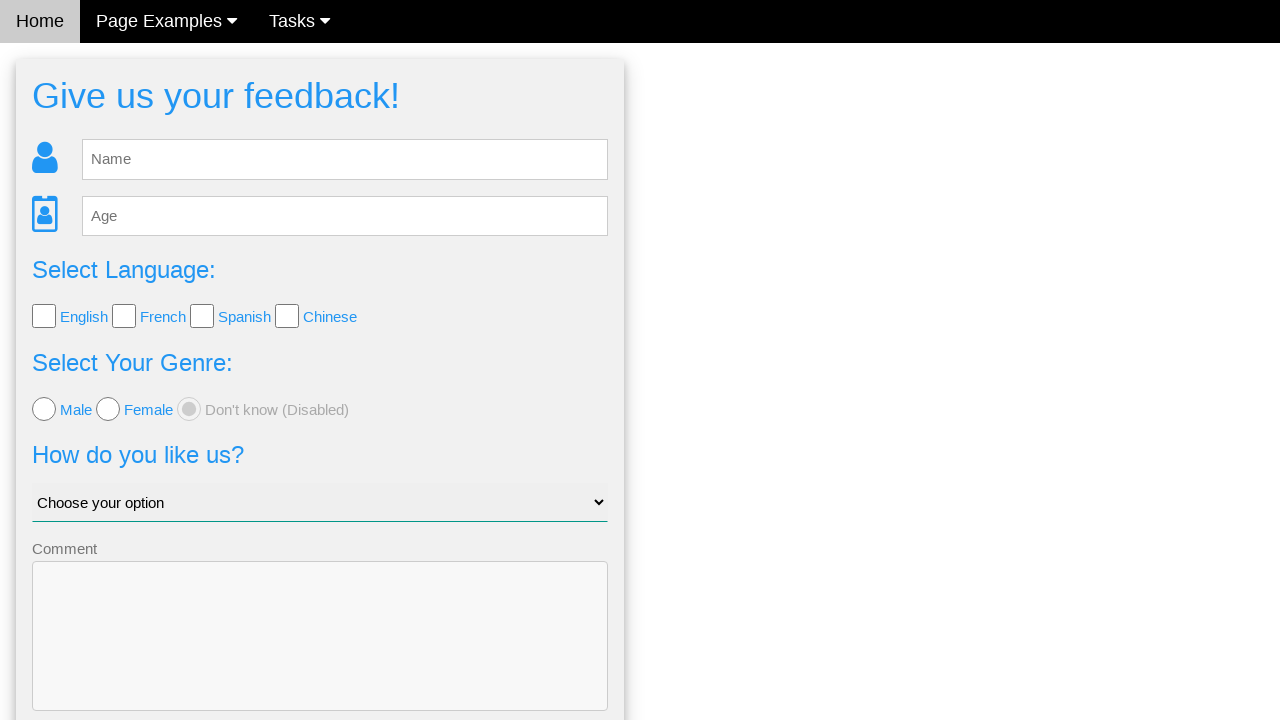

Filled name field with 'Mikhail' on #fb_name
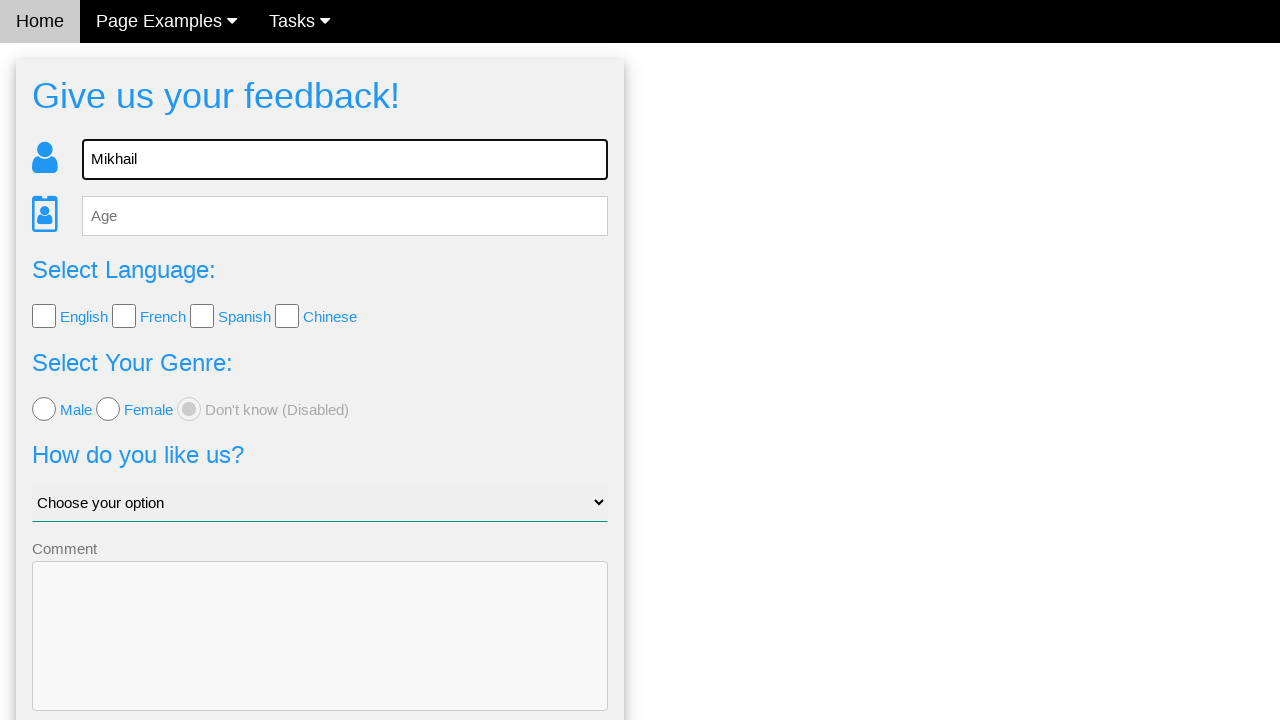

Filled age field with '28' on #fb_age
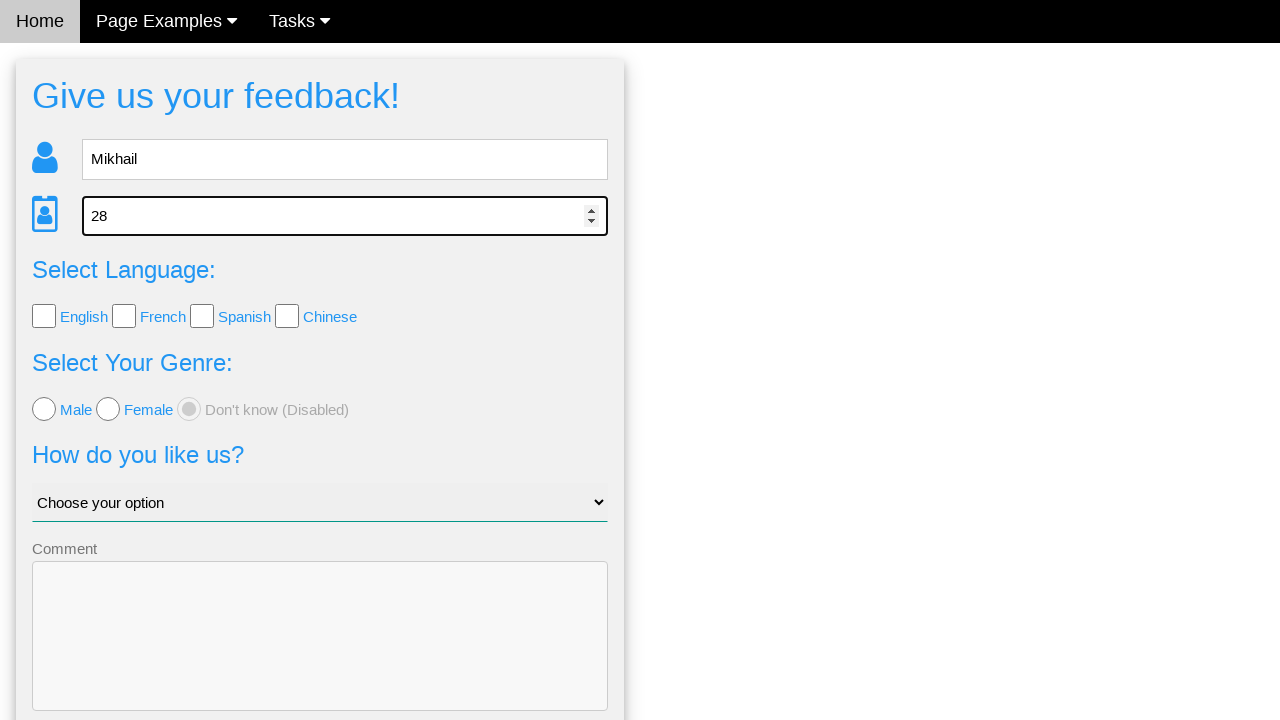

Selected English language checkbox at (44, 316) on .w3-check[value='English'][type='checkbox']
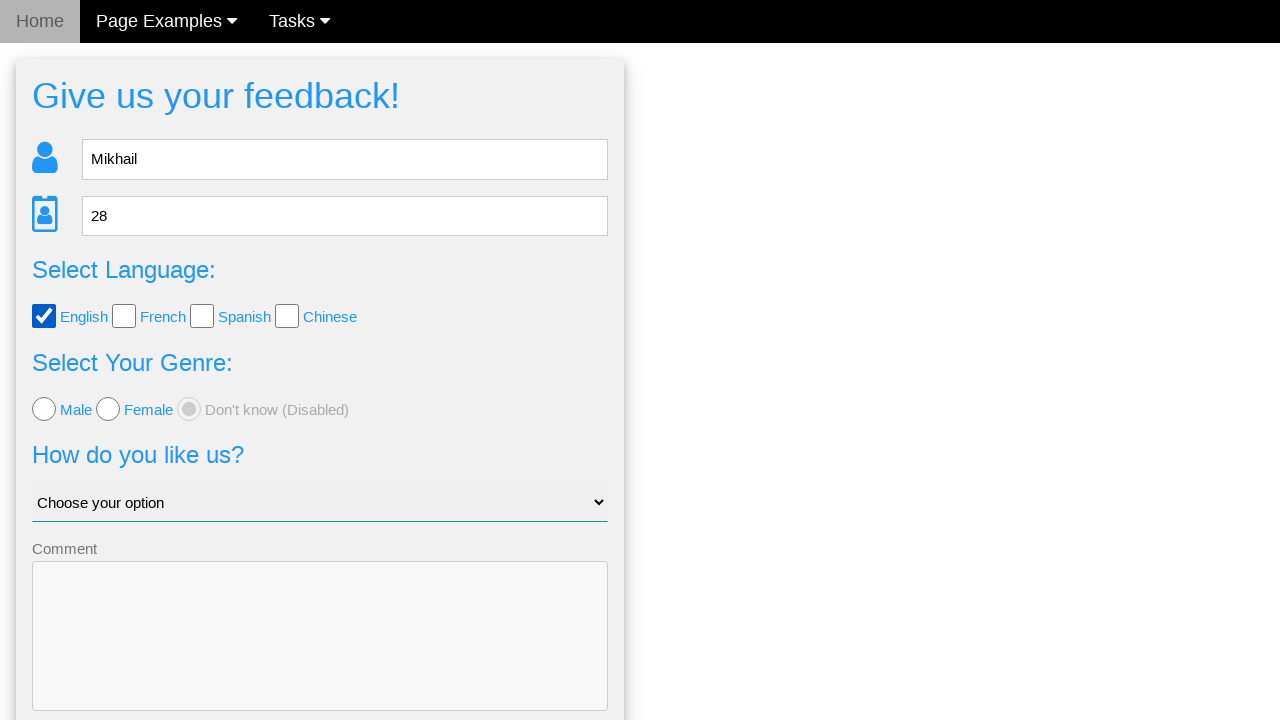

Selected male gender radio button at (44, 409) on .w3-radio[value='male'][type='radio']
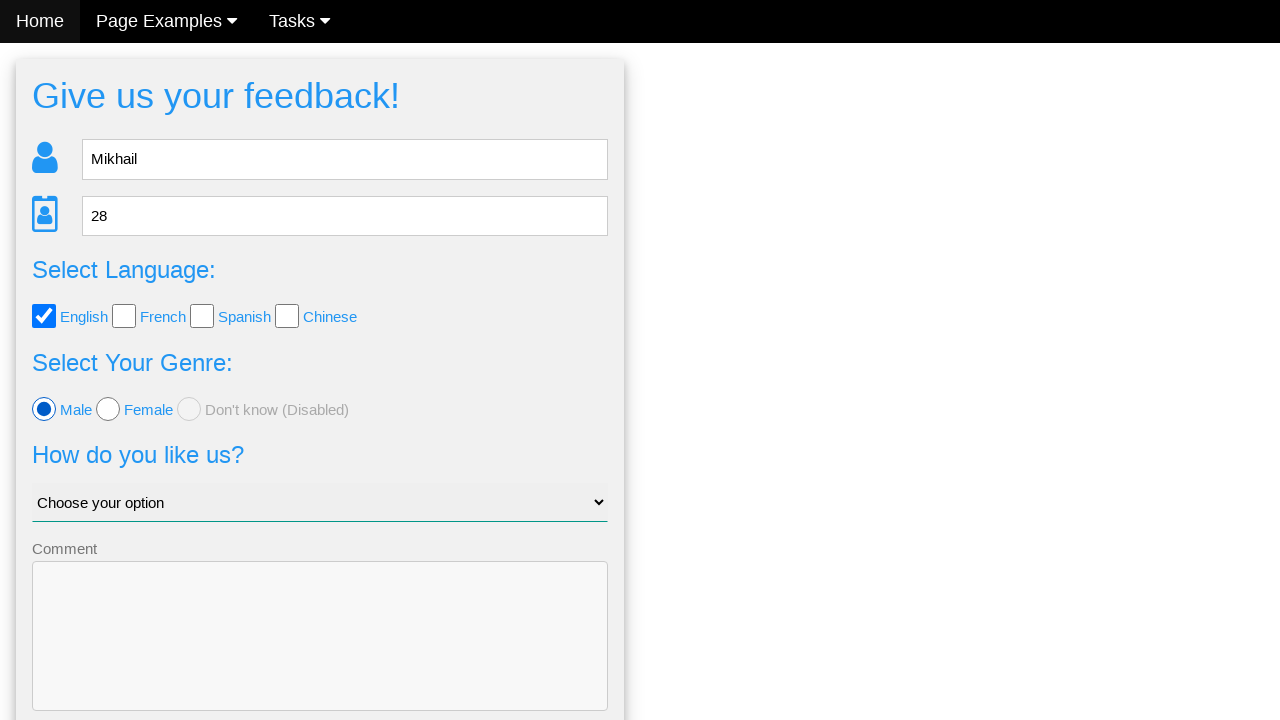

Selected 'Why me?' from dropdown menu on #like_us
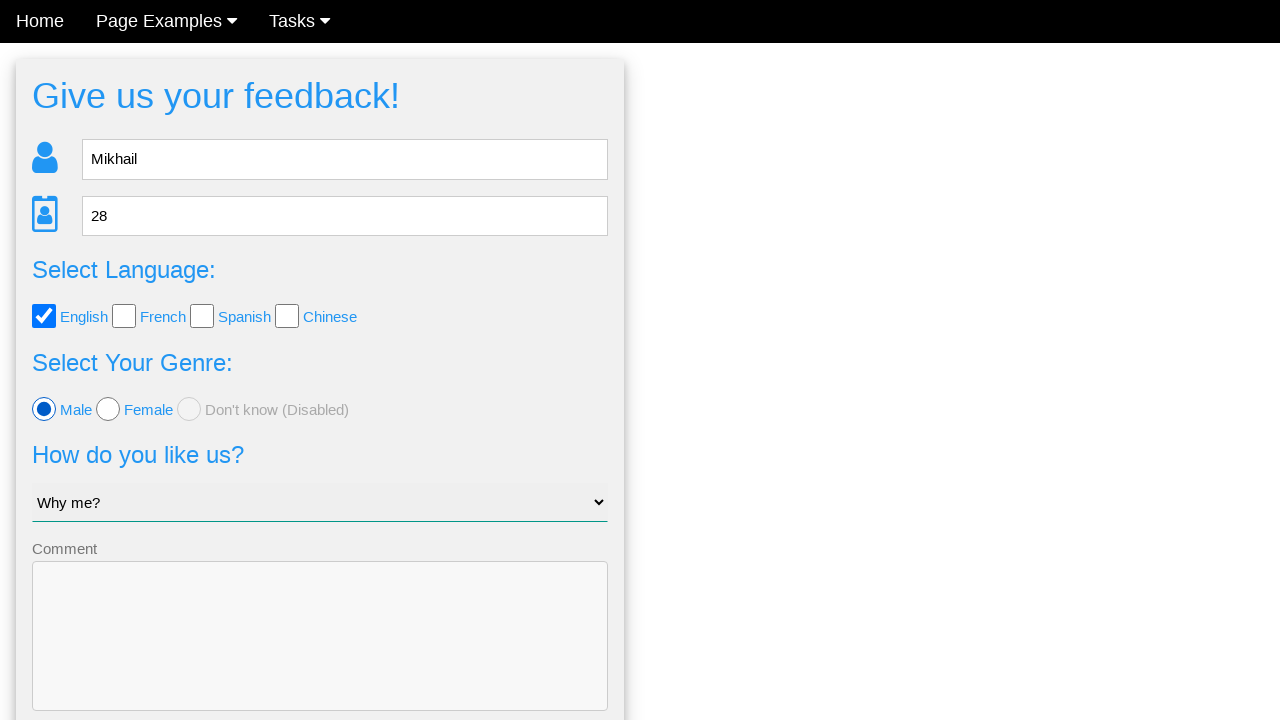

Filled comment field with 'Great website!' on textarea[name='comment']
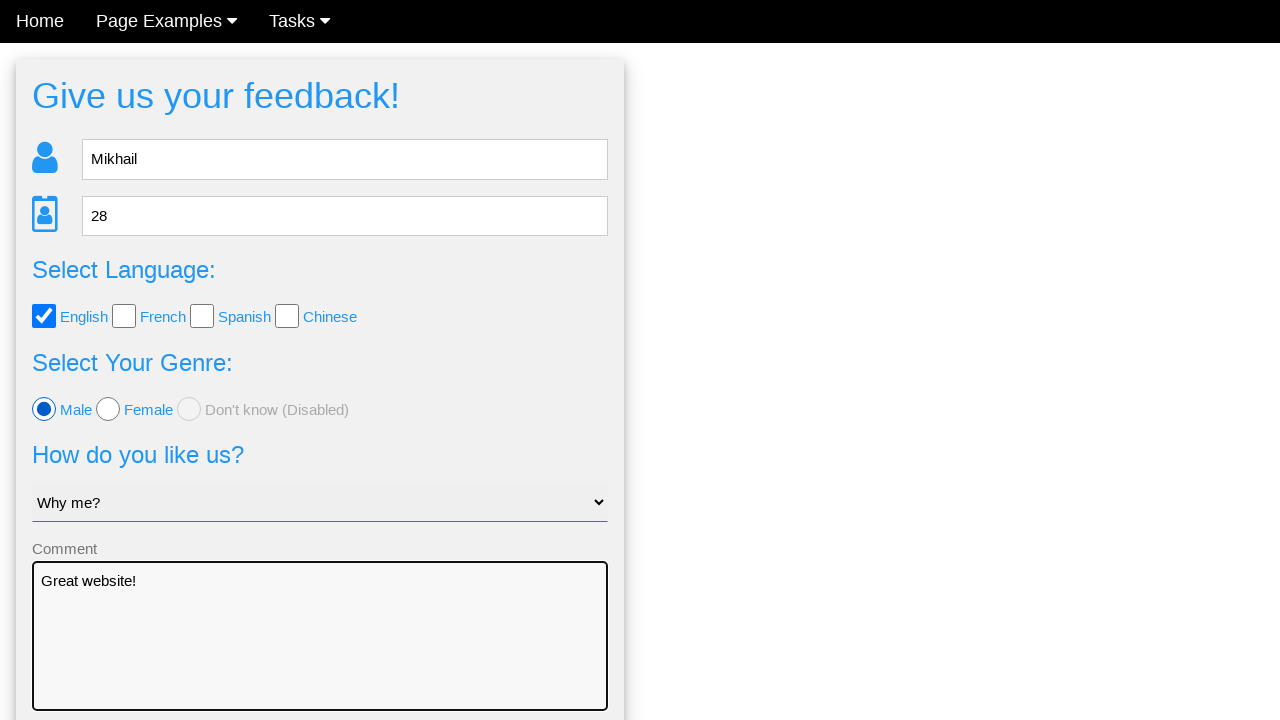

Clicked send button to submit feedback form at (320, 656) on button.w3-btn-block.w3-blue.w3-section
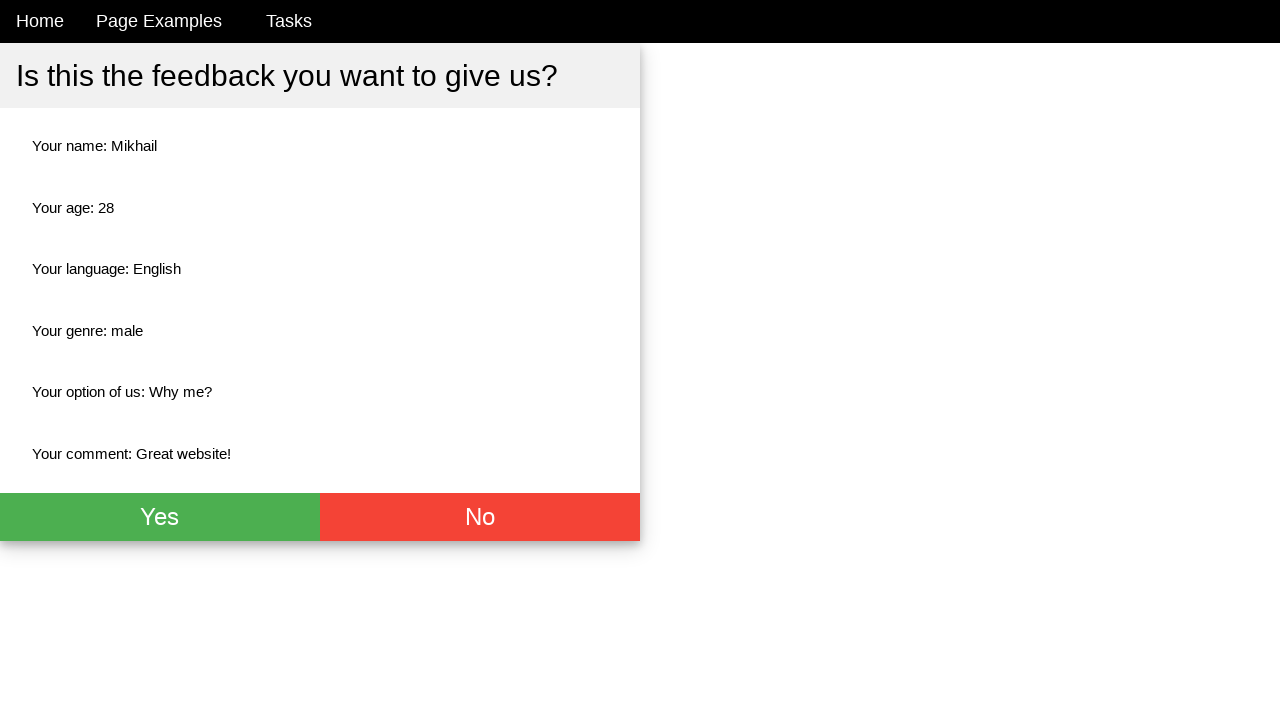

Confirmation page loaded with name field visible
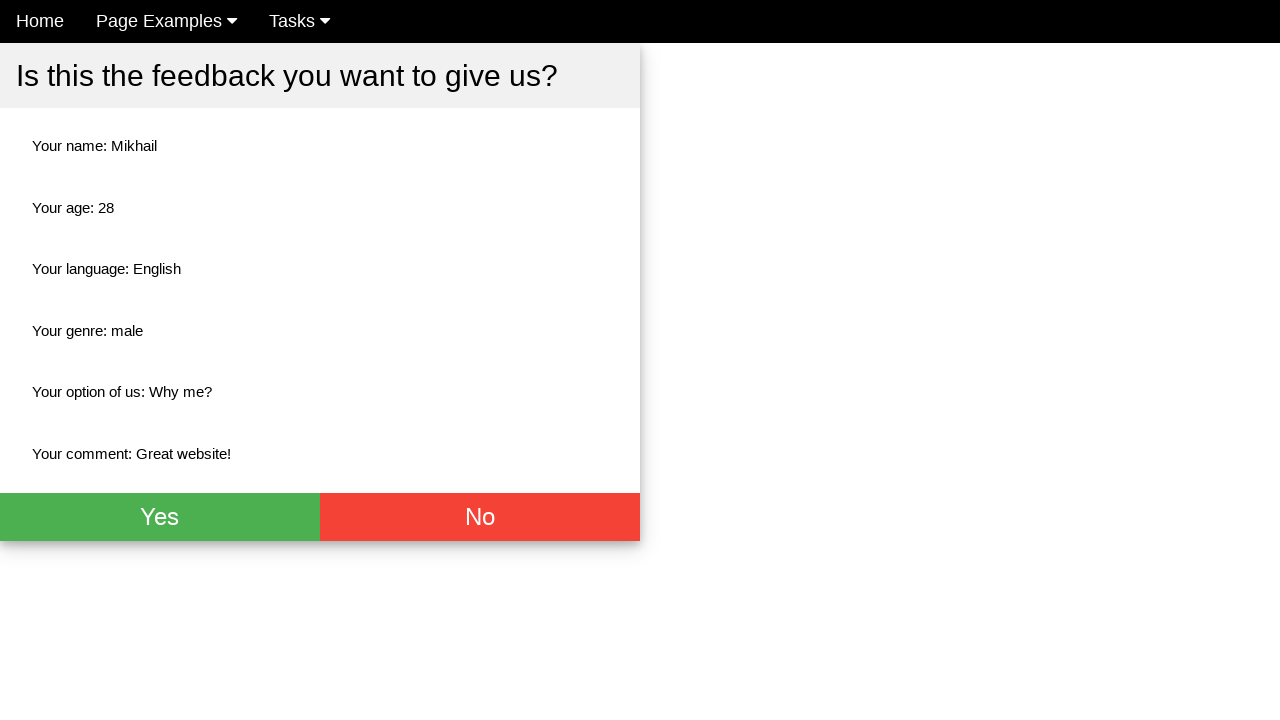

Verified name 'Mikhail' is displayed on confirmation page
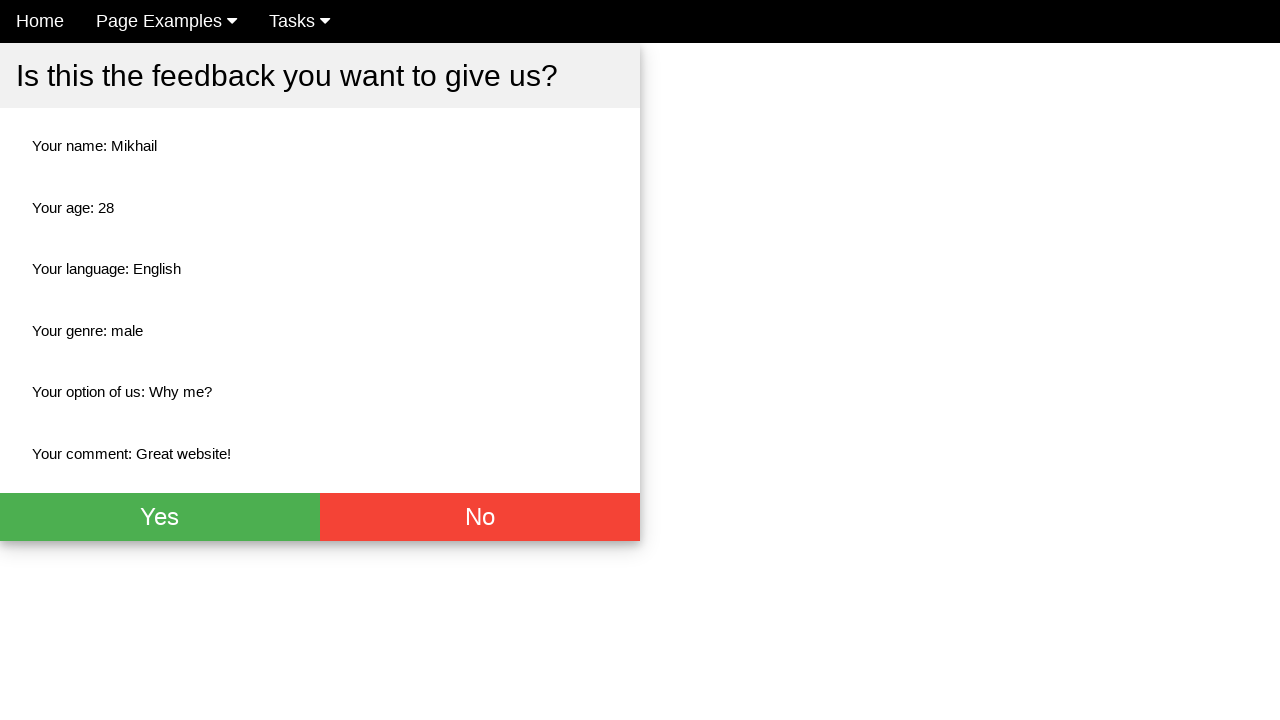

Verified age '28' is displayed on confirmation page
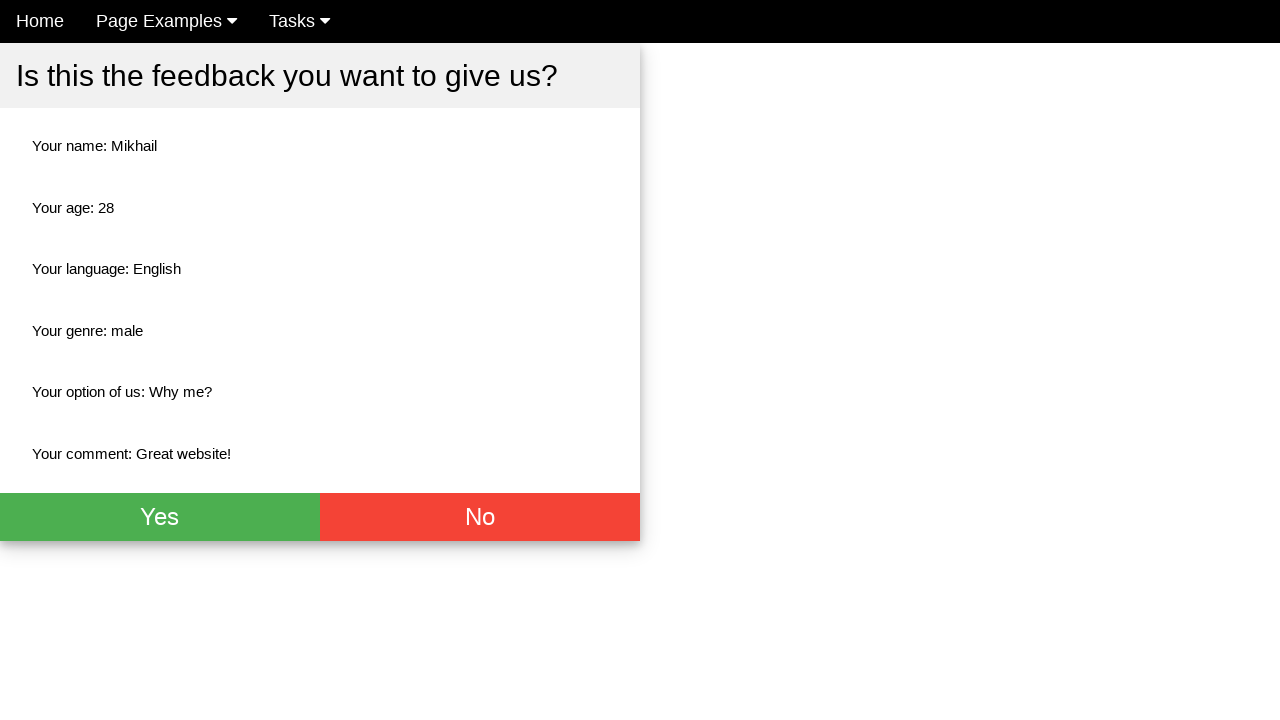

Verified language 'English' is displayed on confirmation page
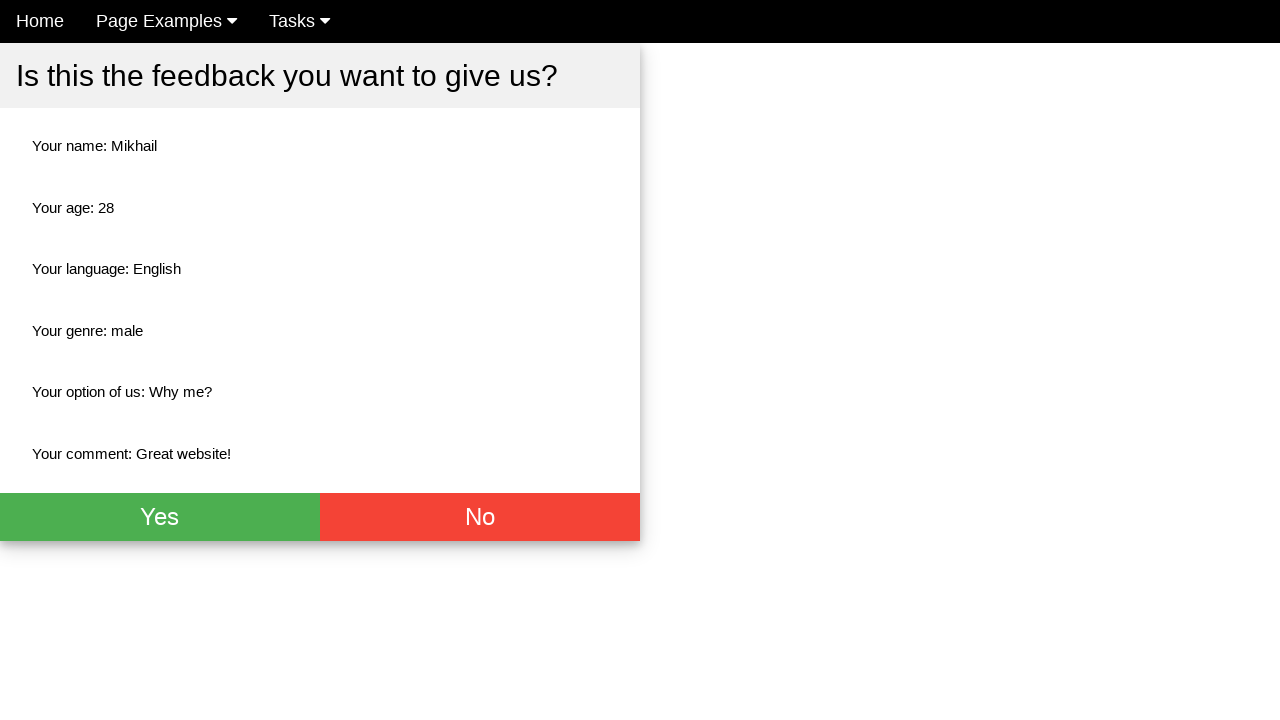

Verified gender 'male' is displayed on confirmation page
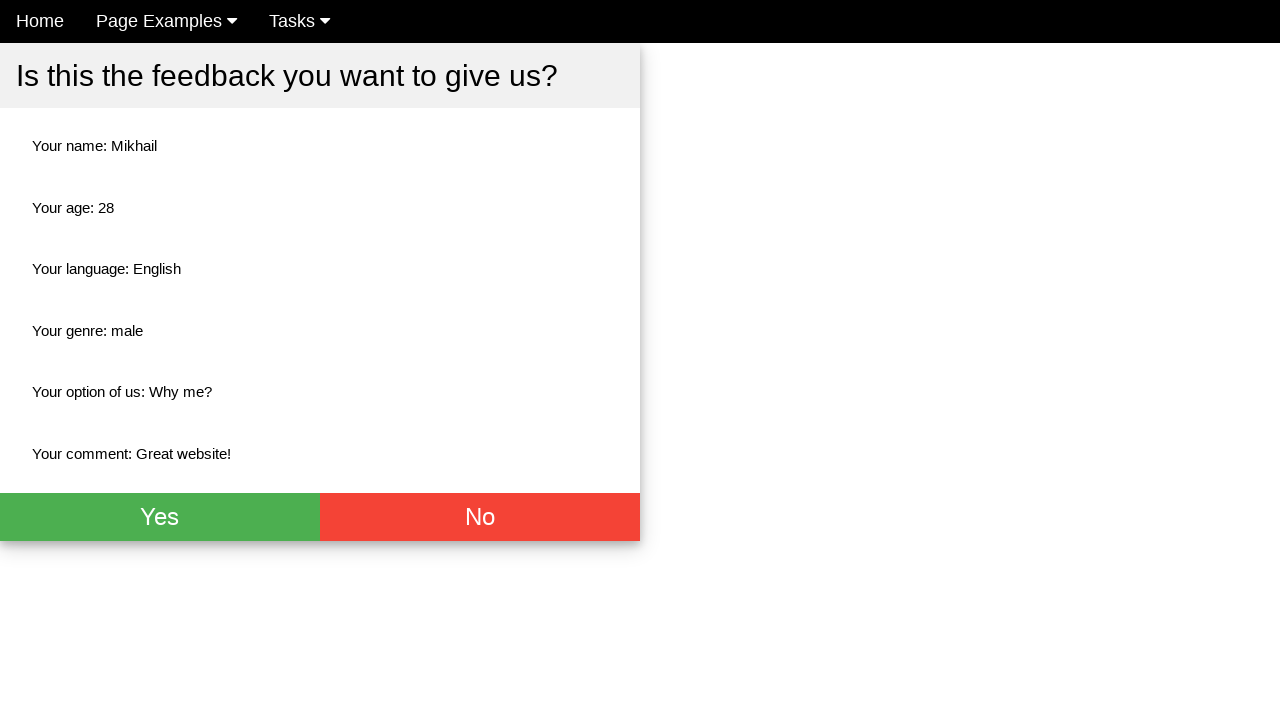

Verified option 'Why me?' is displayed on confirmation page
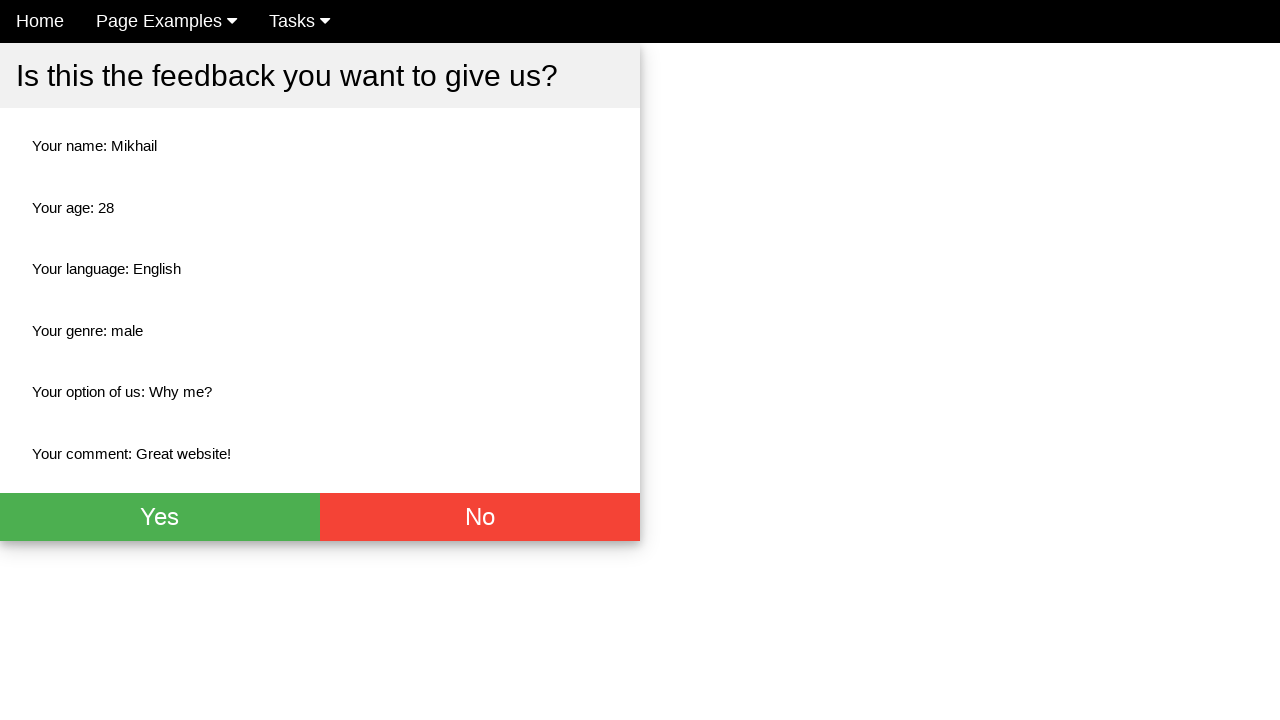

Verified comment 'Great website!' is displayed on confirmation page
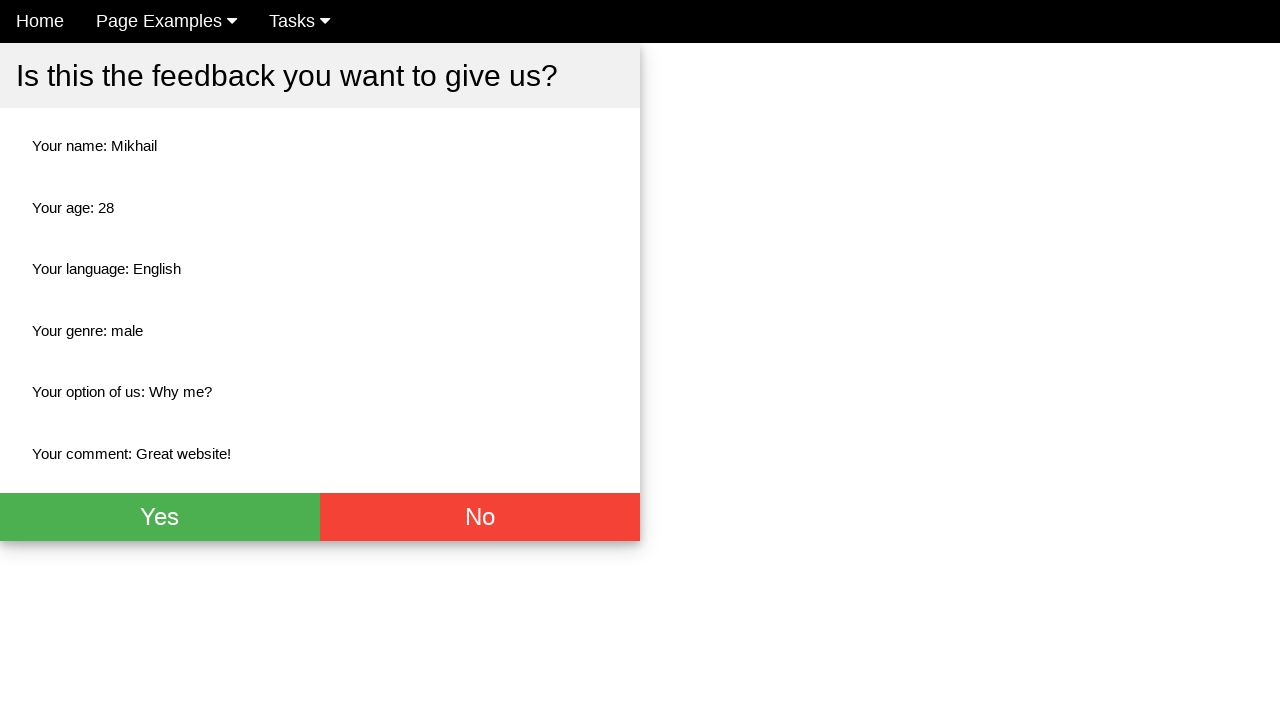

Verified Yes button is present on confirmation page
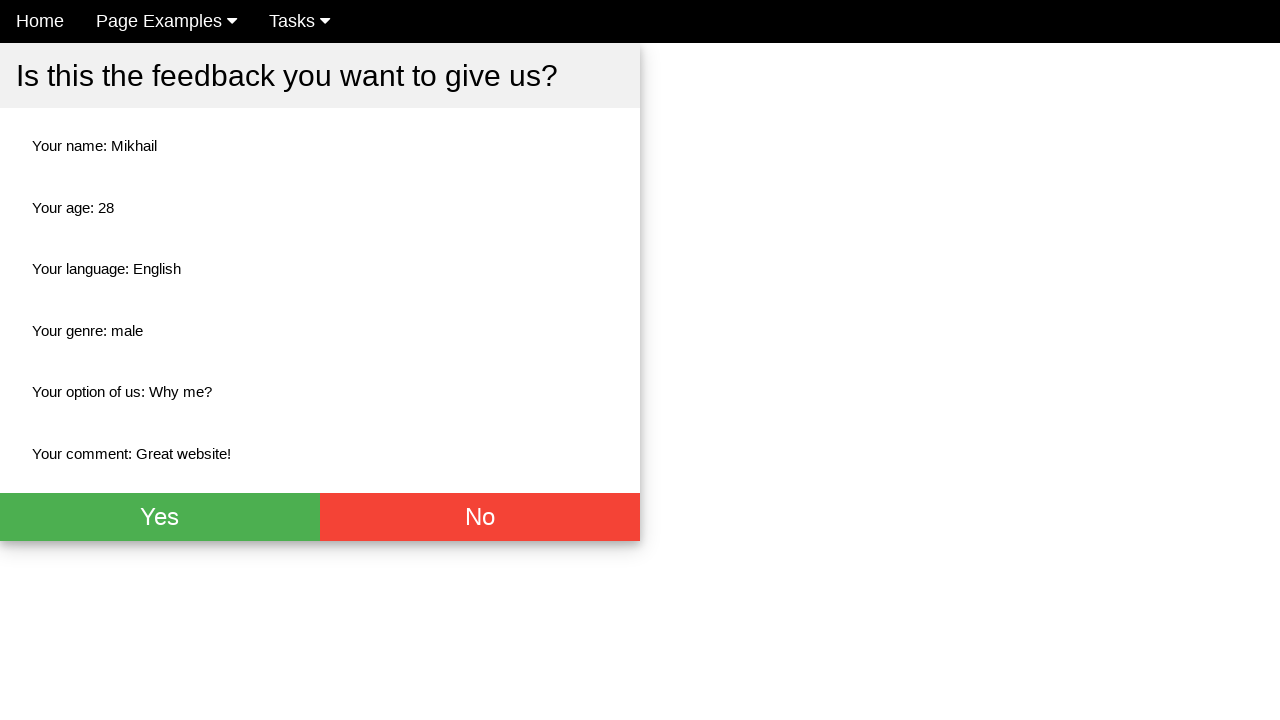

Verified No button is present on confirmation page
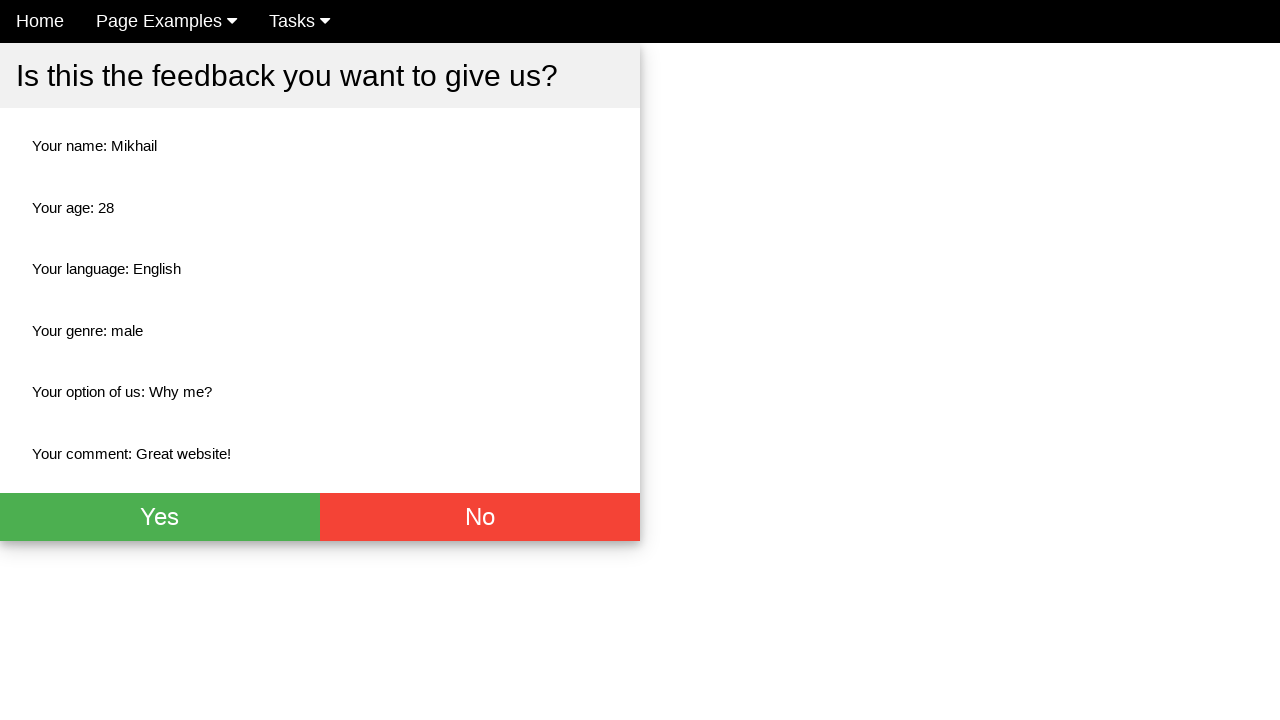

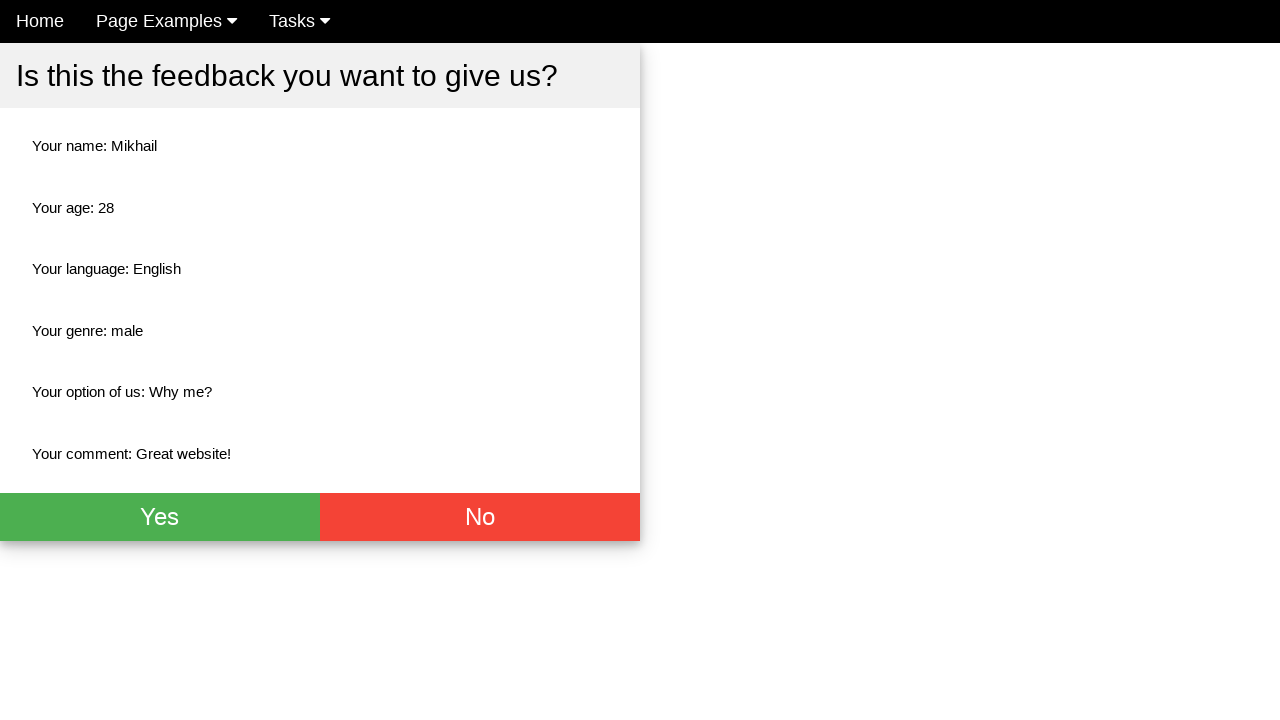